Tests keyboard key press functionality by sending space and left arrow keys to an element and verifying the displayed result text shows the correct key was pressed.

Starting URL: https://the-internet.herokuapp.com/key_presses

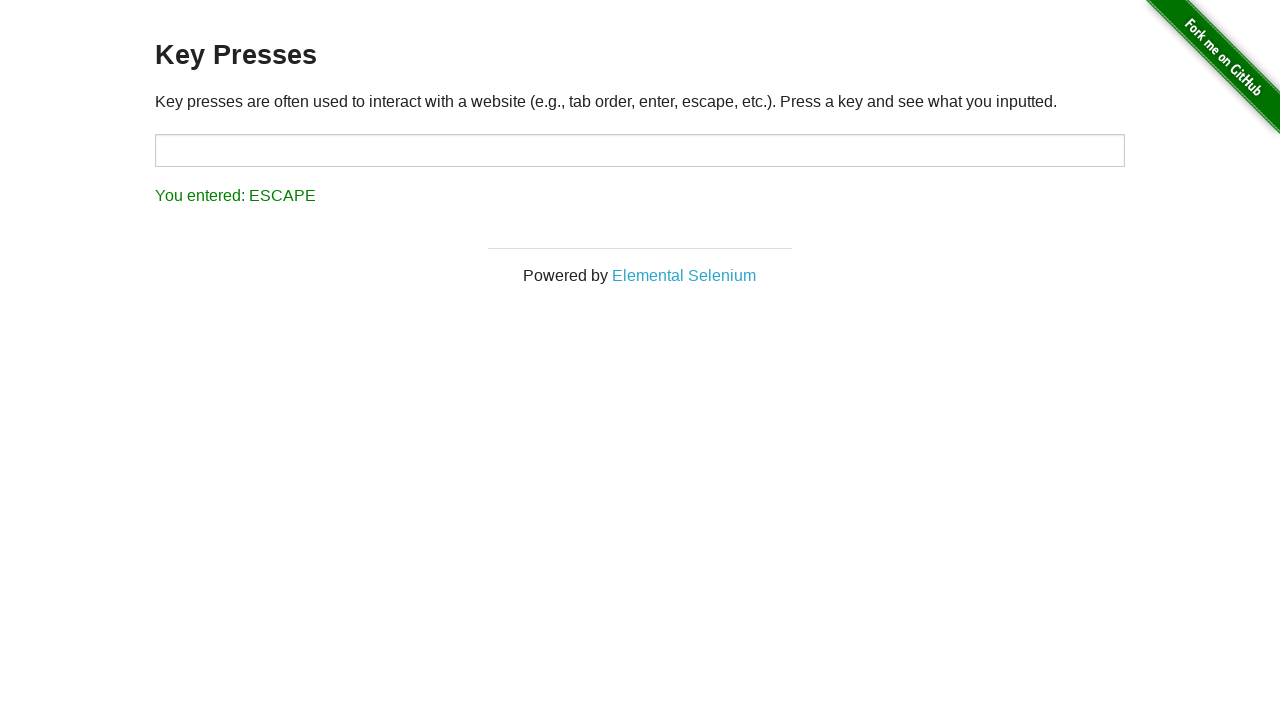

Navigated to key presses test page
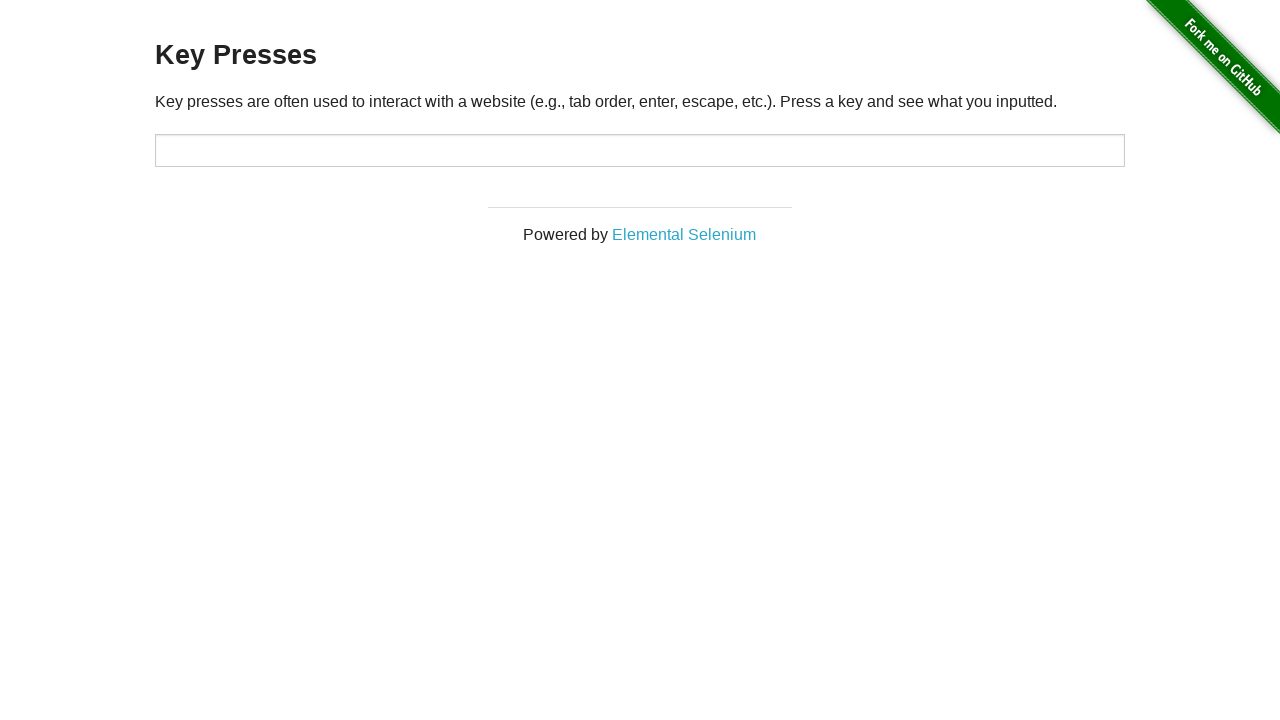

Pressed Space key on target element on #target
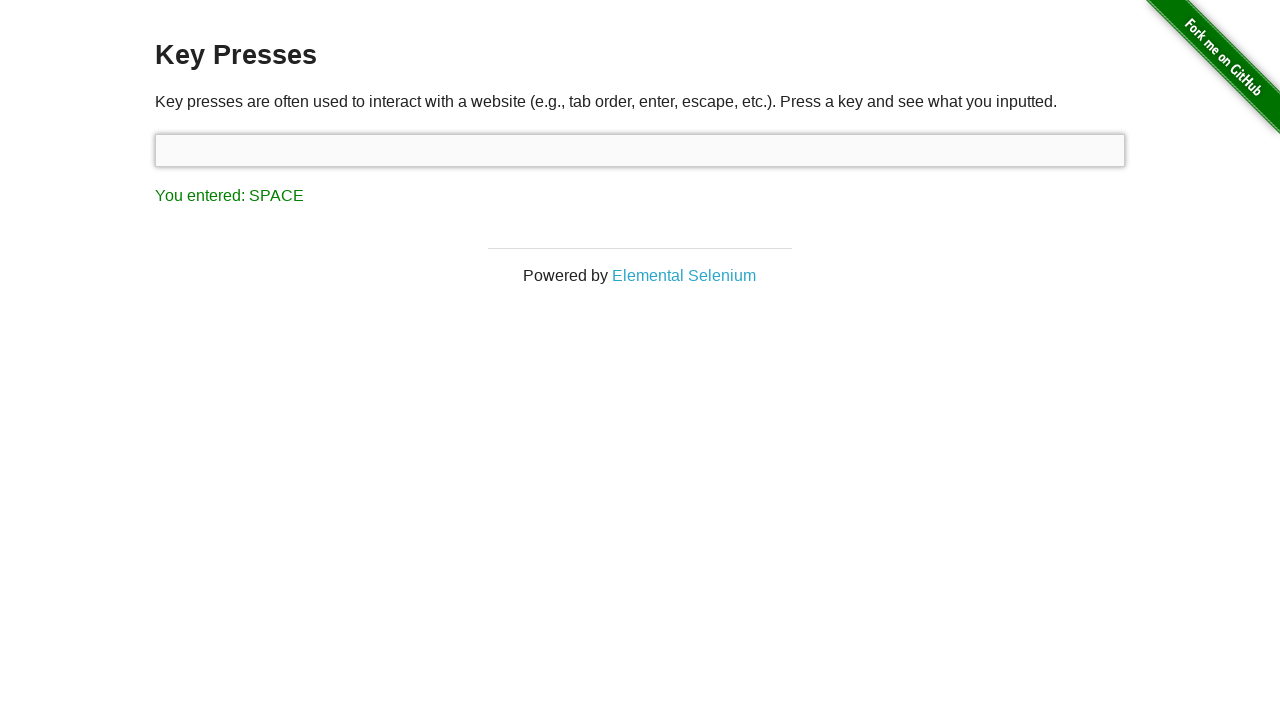

Result element loaded and is visible
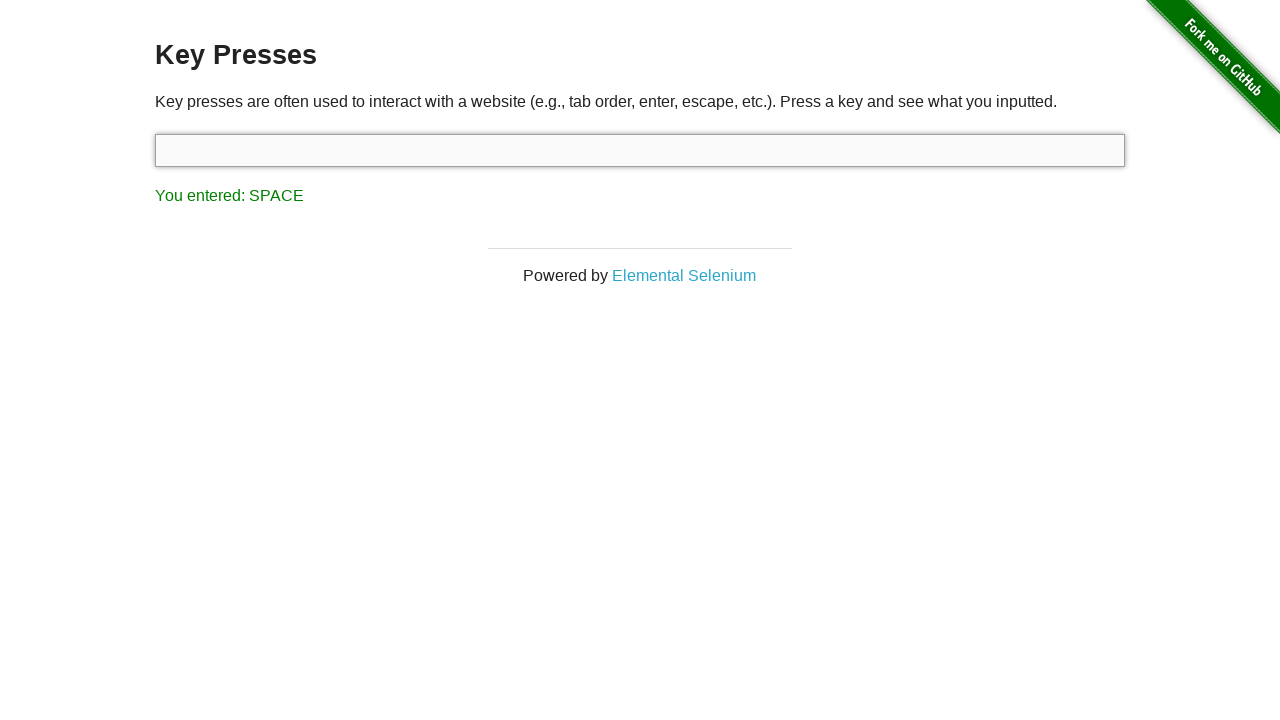

Verified that Space key press was correctly displayed in result
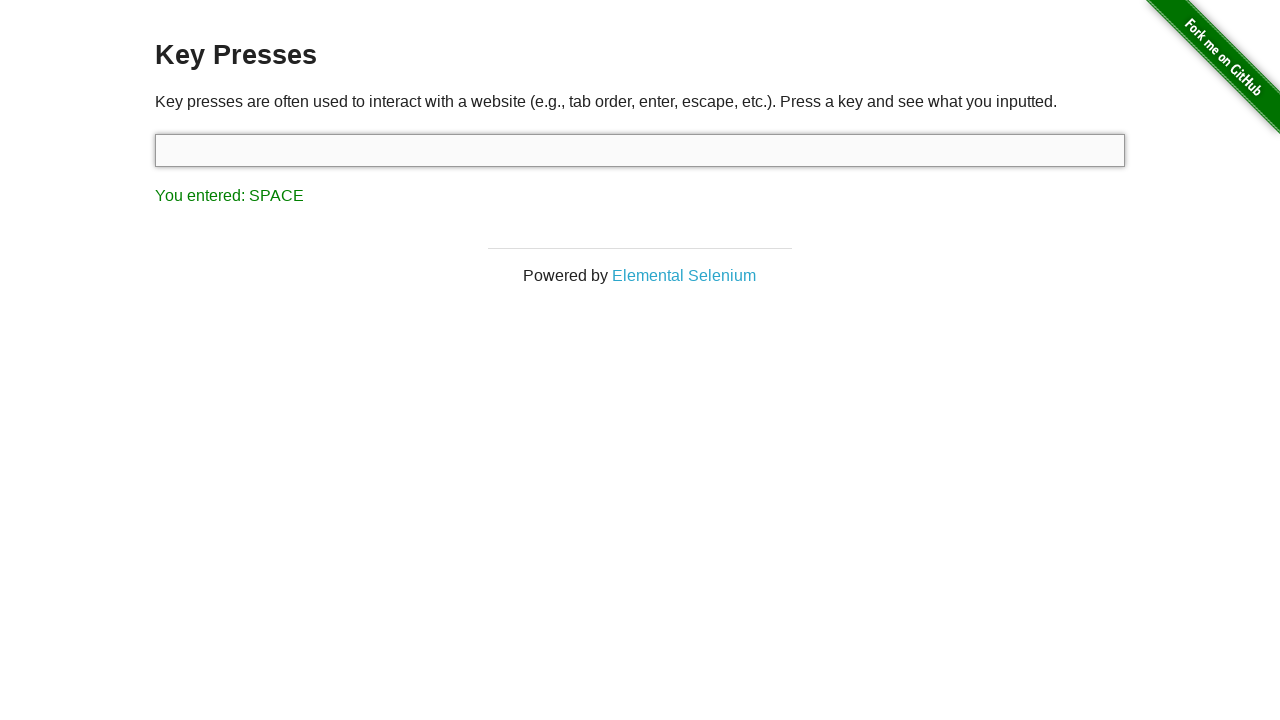

Pressed Left Arrow key on target element on #target
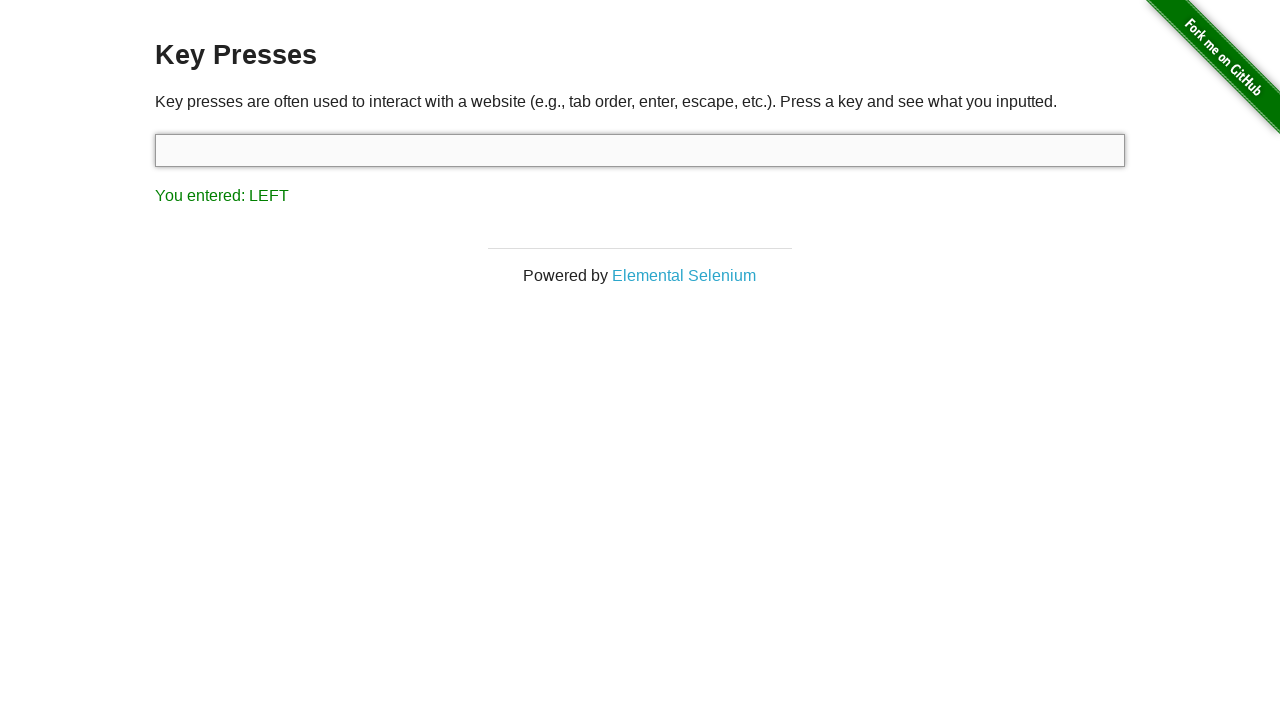

Verified that Left Arrow key press was correctly displayed in result
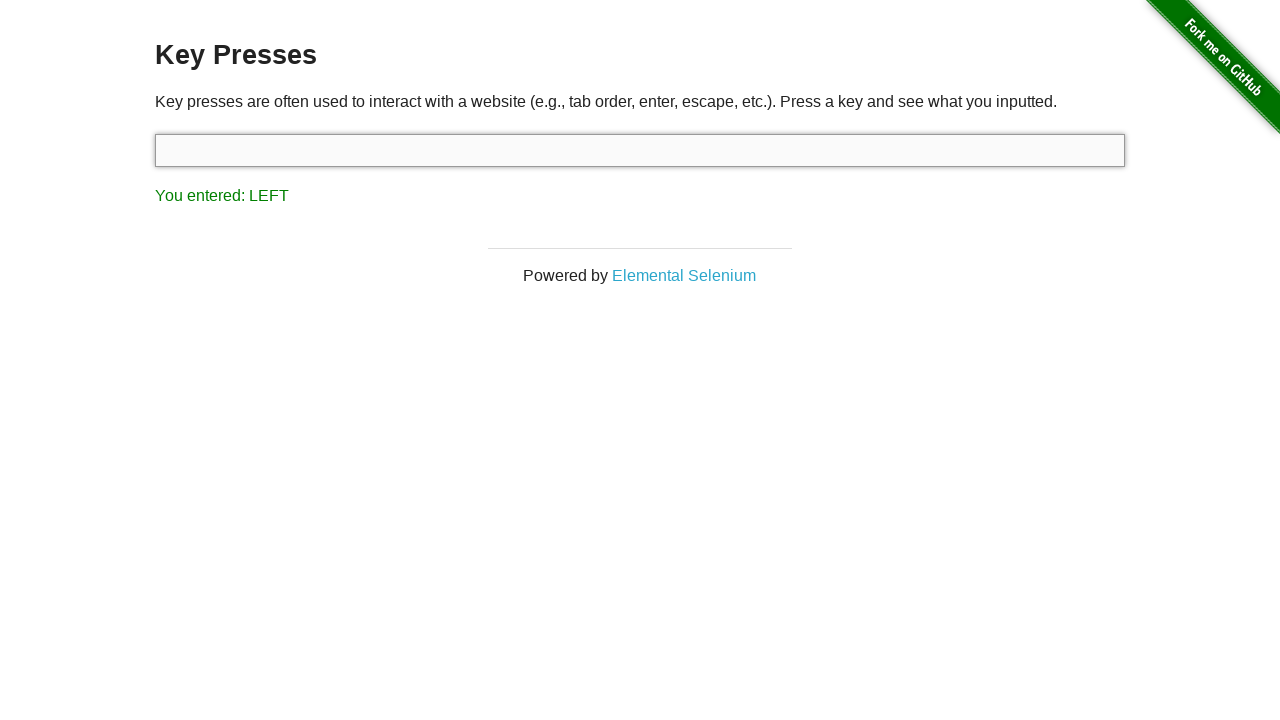

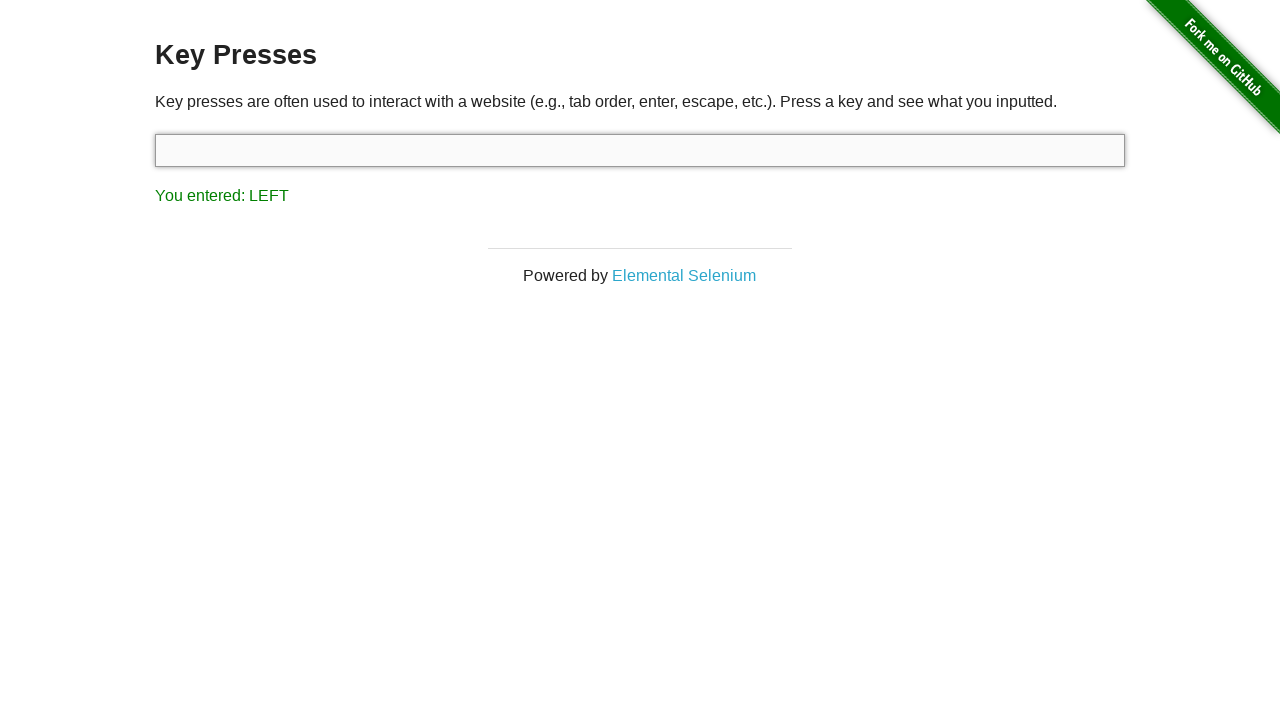